Tests dropdown selection by reading two numbers, calculating their sum, and selecting the correct option from a dropdown

Starting URL: http://suninjuly.github.io/selects1.html

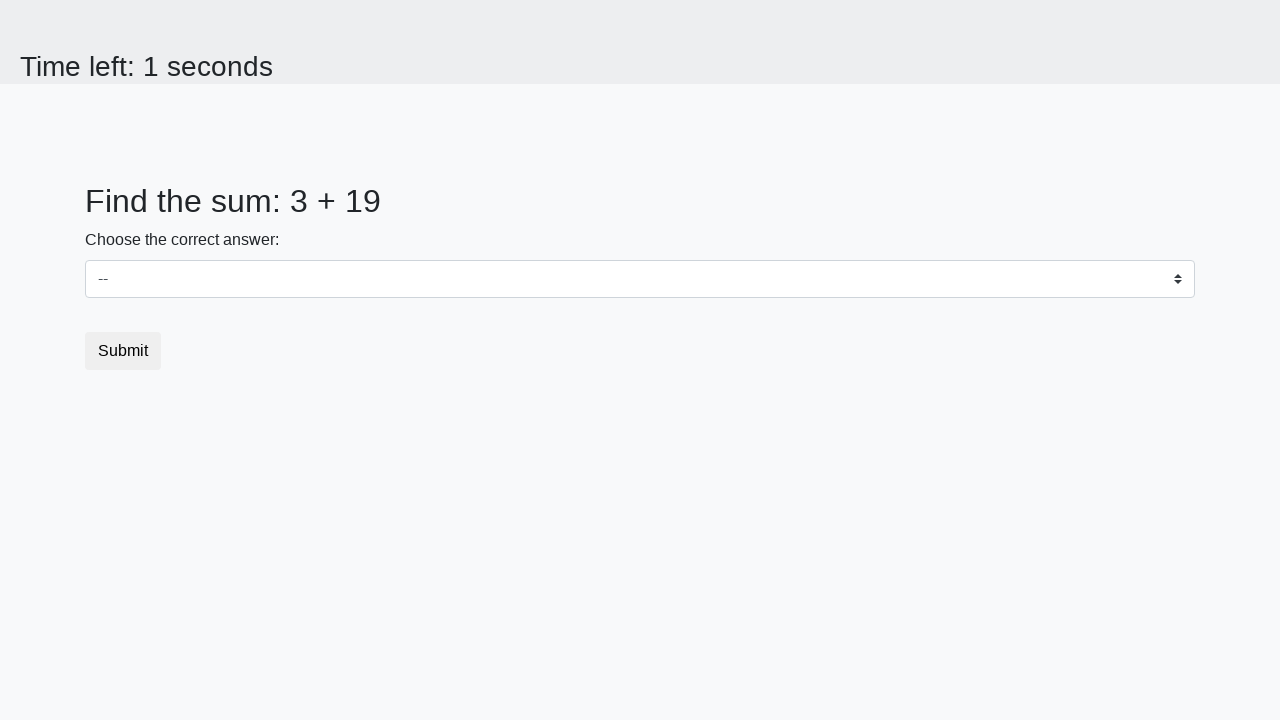

Read first number from #num1 element
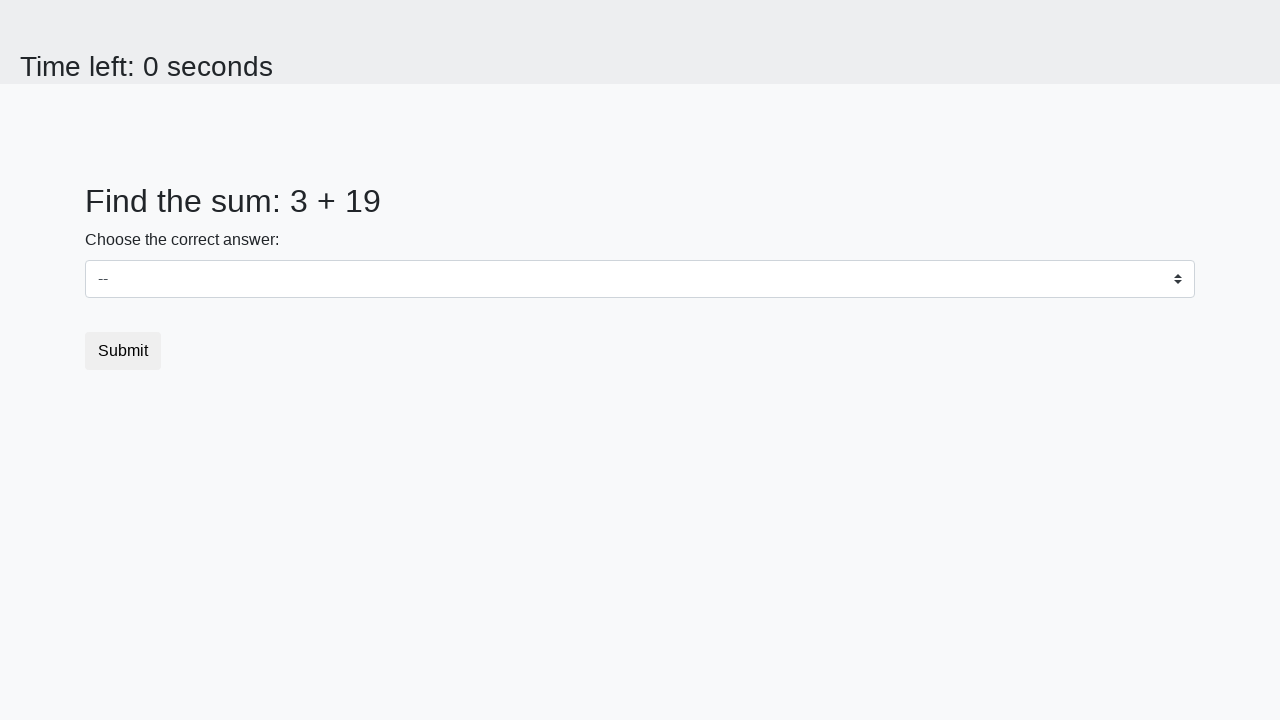

Read second number from #num2 element
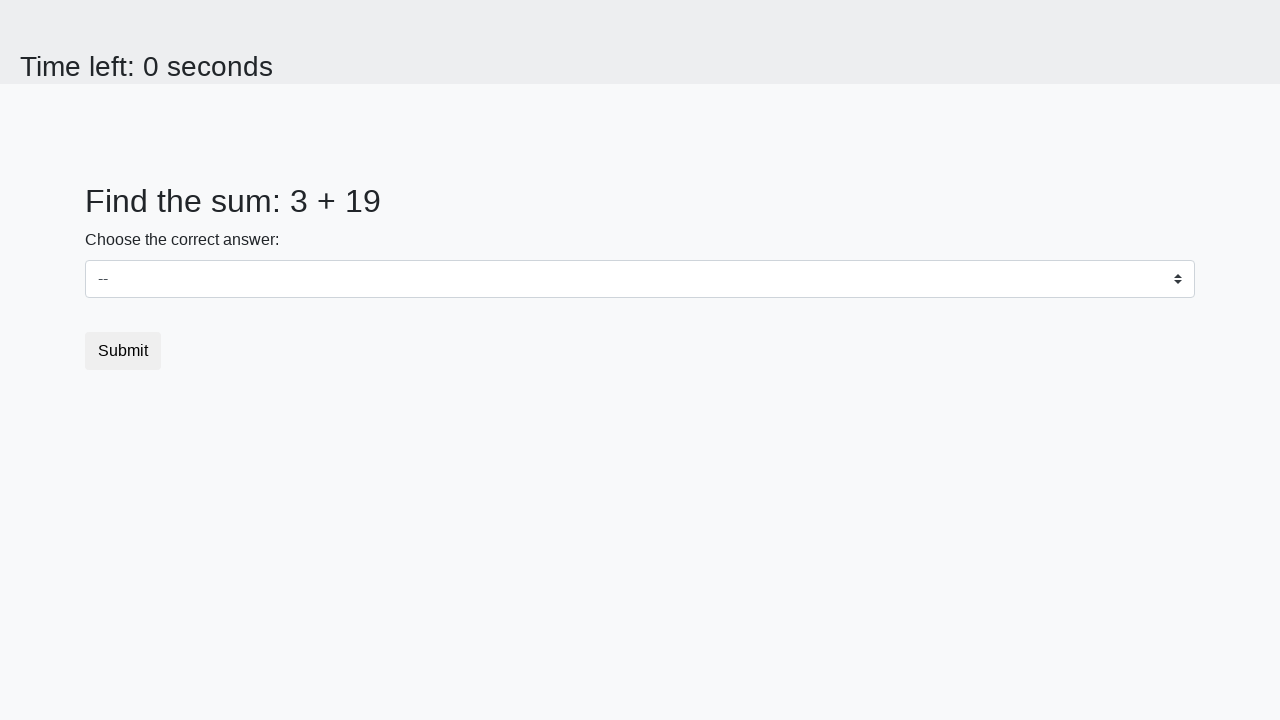

Selected sum value 22 from dropdown on select
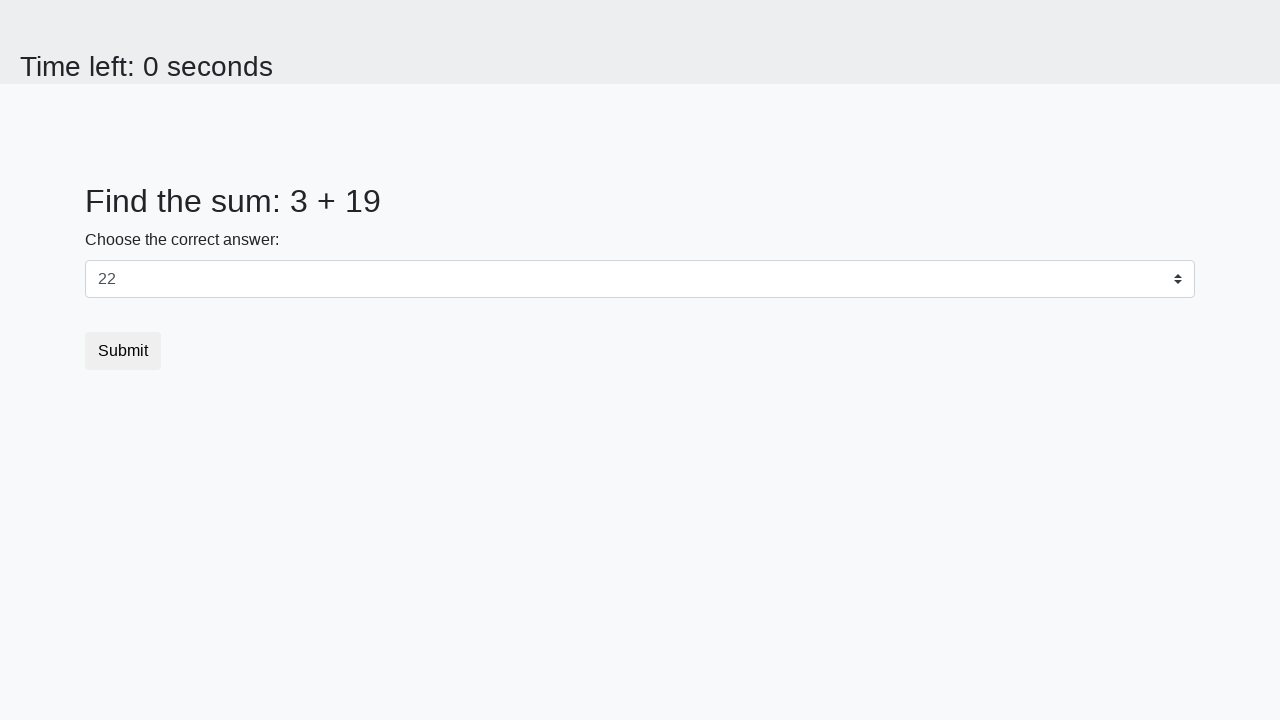

Clicked submit button at (123, 351) on button.btn
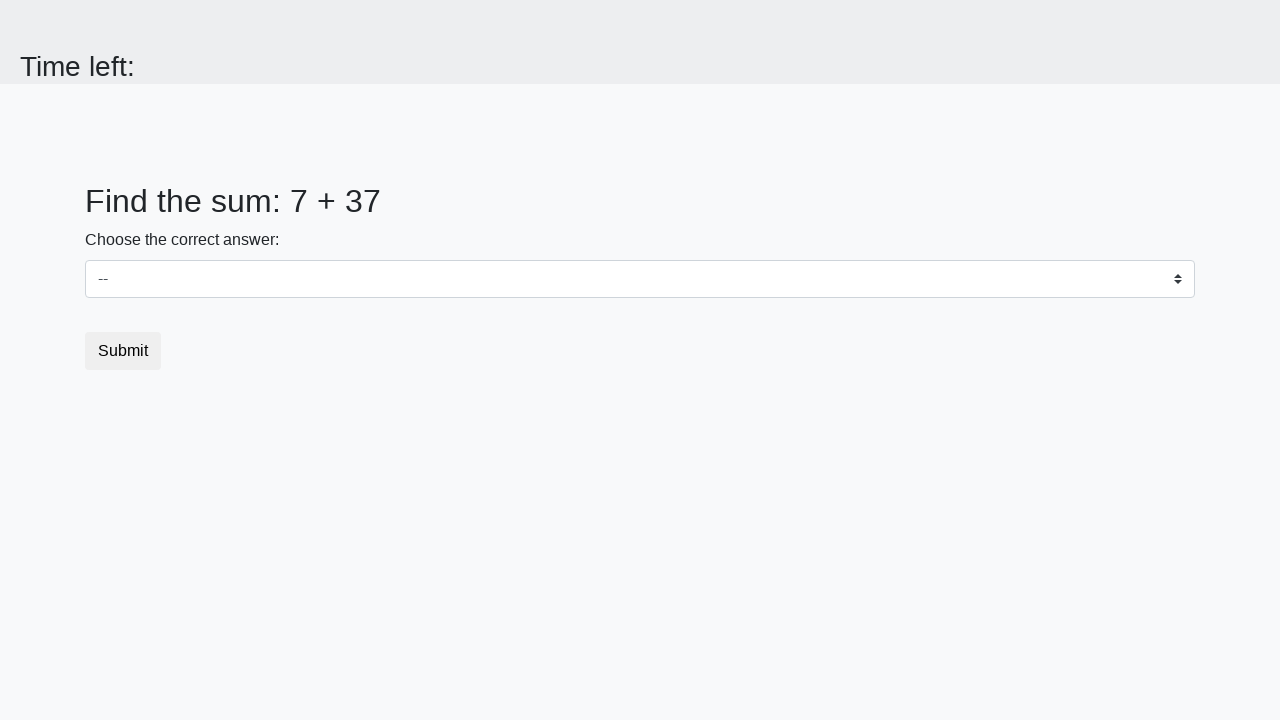

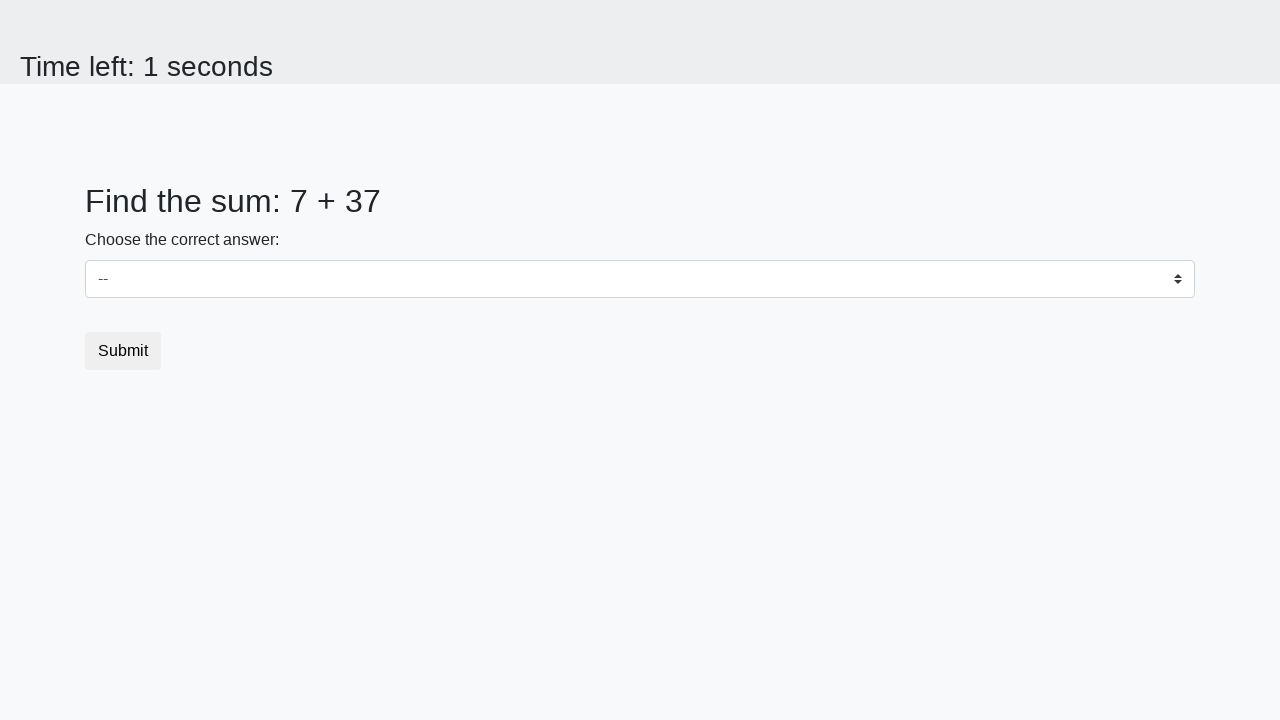